Tests the OMDB API website search functionality by filling in a movie title in the search field and clicking the search button to get movie information.

Starting URL: http://www.omdbapi.com/

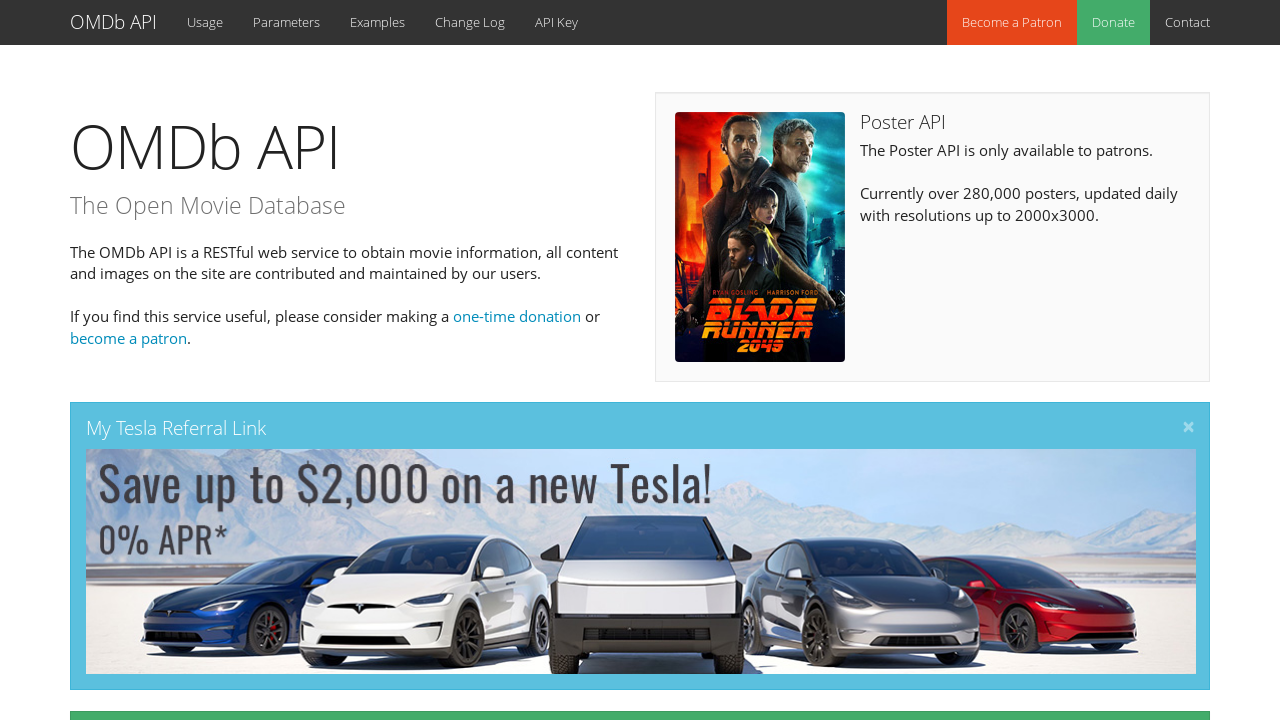

Filled movie title search field with 'The Matrix' on input[name='t']
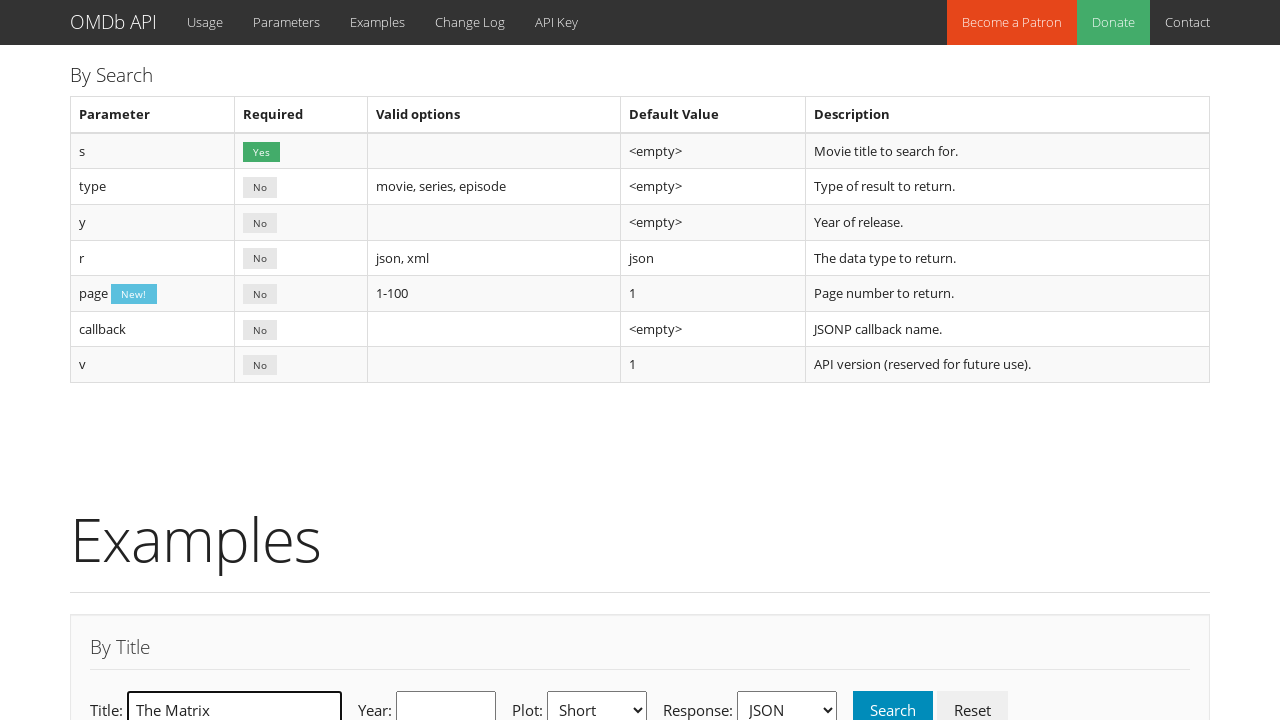

Clicked search by title button at (893, 700) on #search-by-title-button
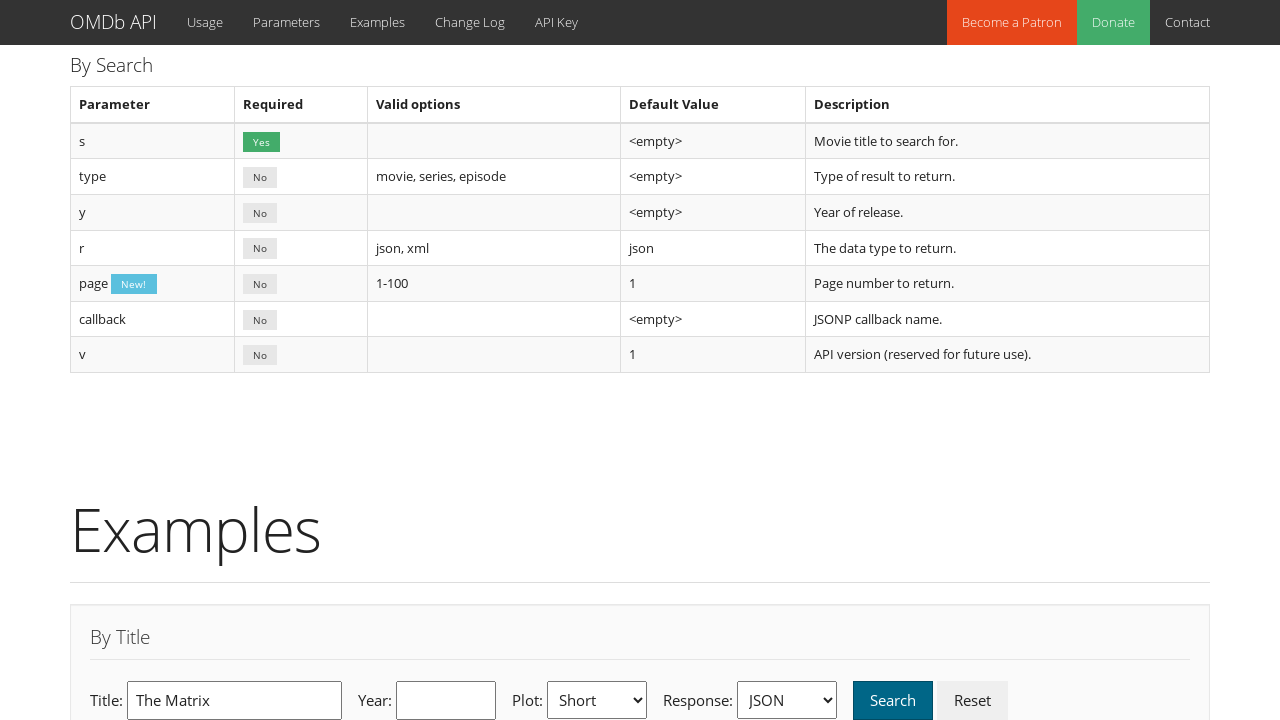

Movie search results loaded successfully
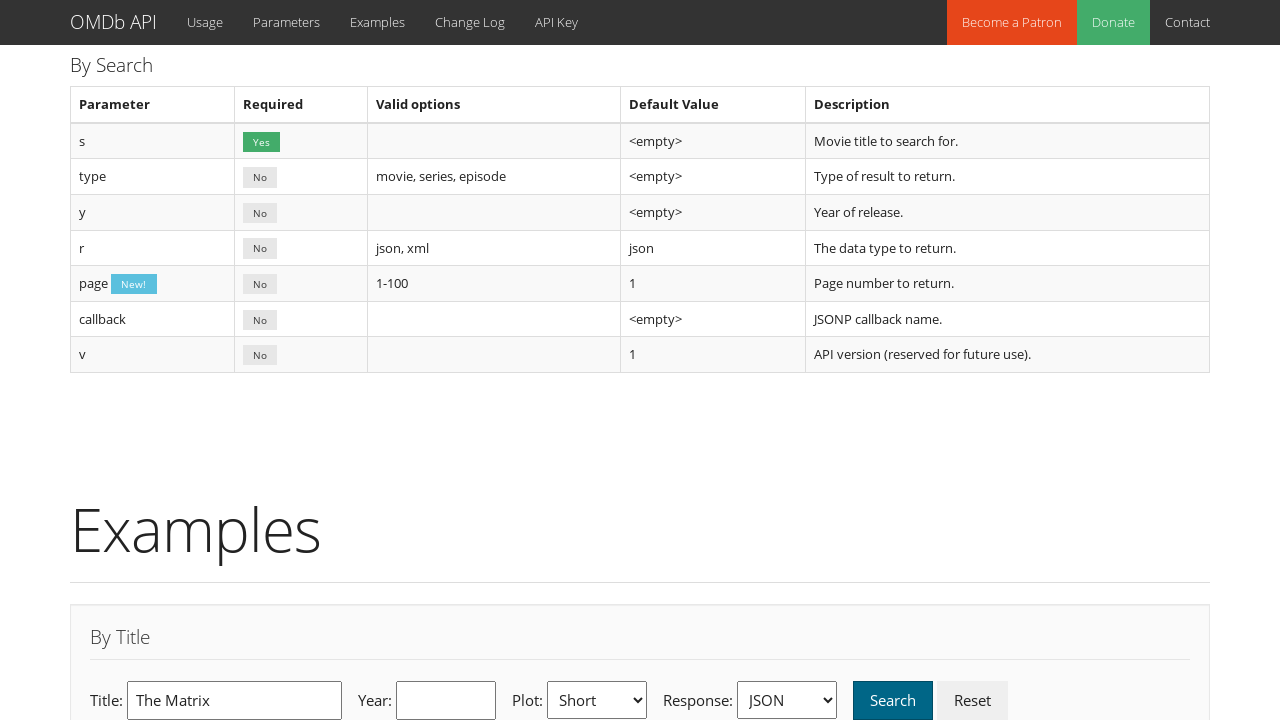

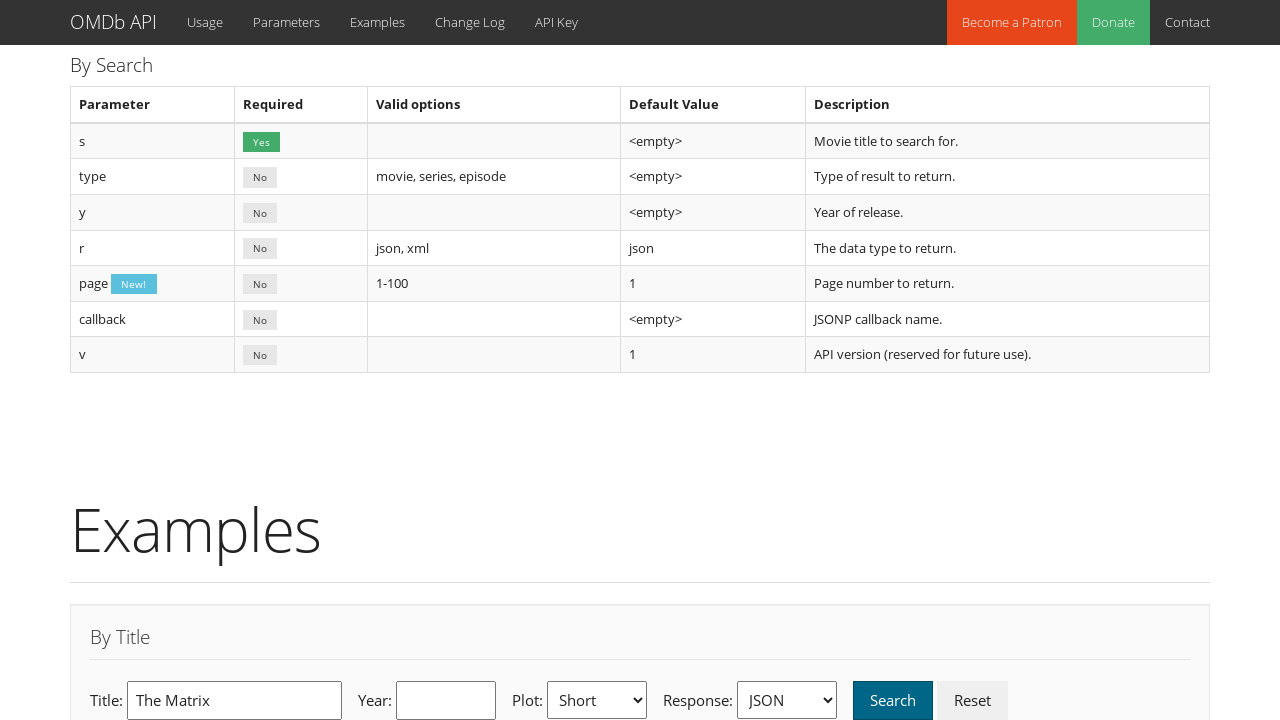